Tests switching between browser windows by opening a new window and navigating to it

Starting URL: http://demo.automationtesting.in/Windows.html

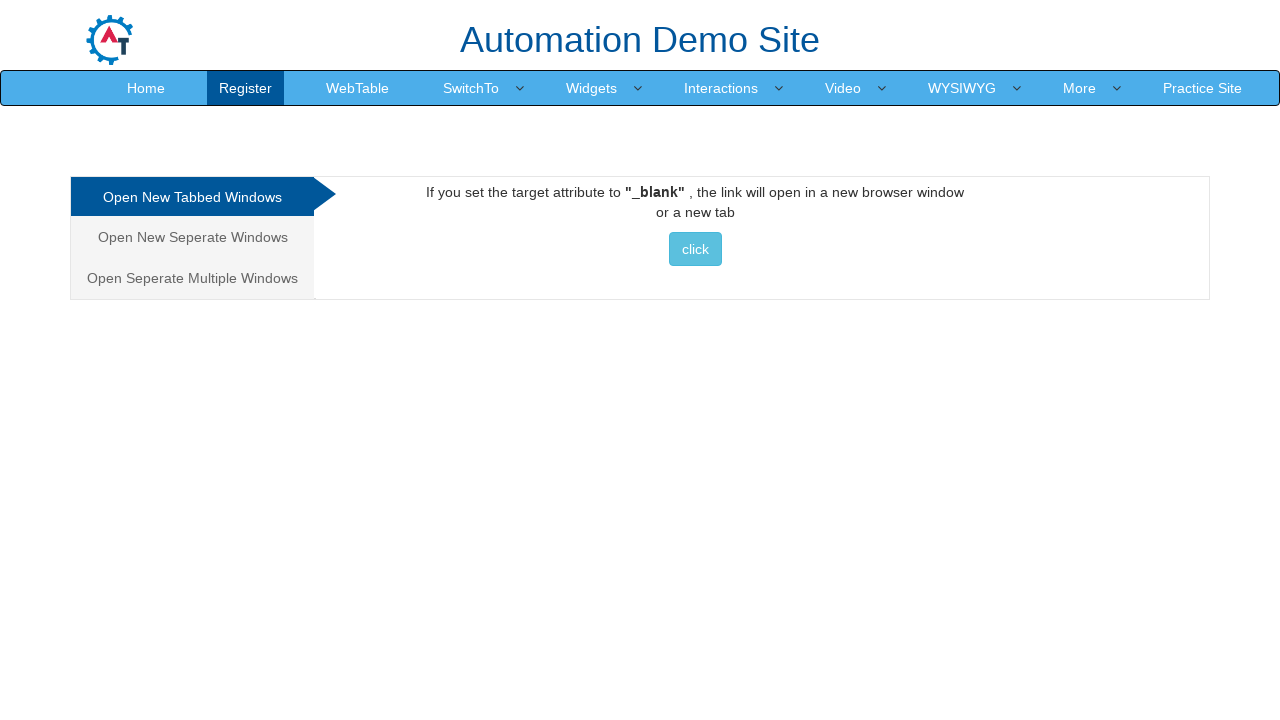

Clicked on 'Open New Seperate Windows' link at (192, 237) on text=Open New Seperate Windows
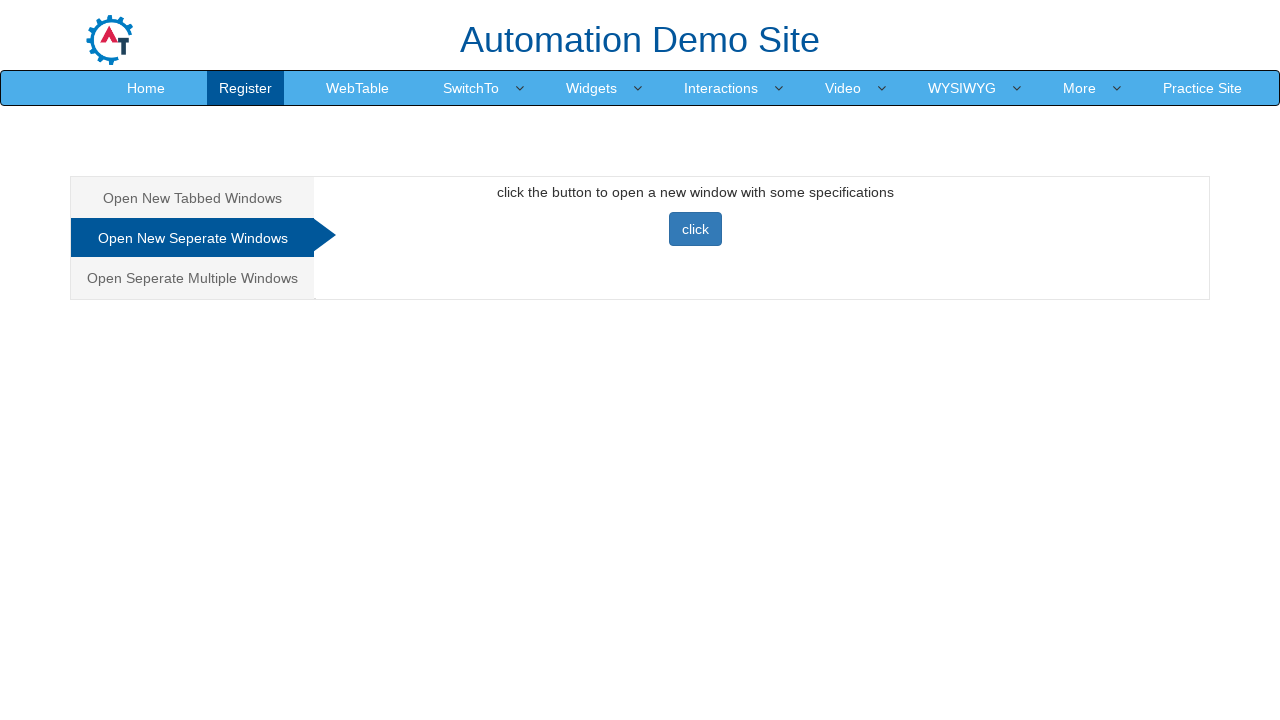

Stored current page context
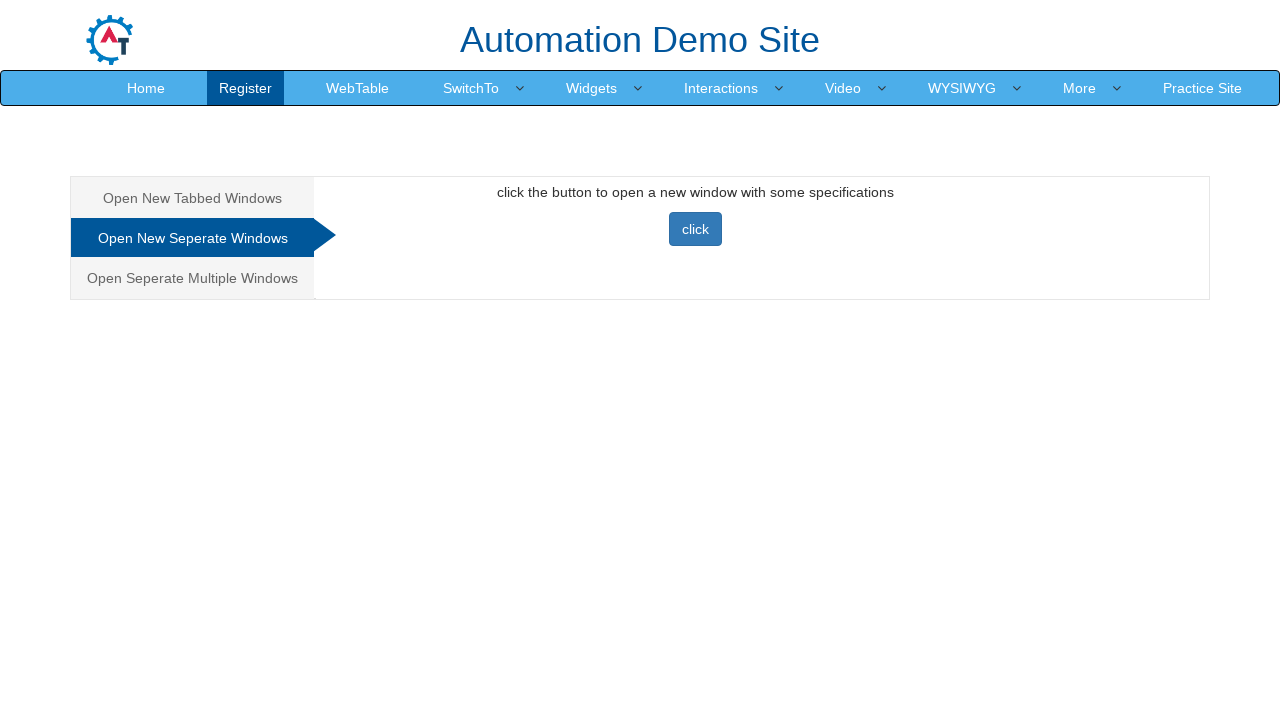

Clicked button to open new window and popup was detected at (695, 229) on button.btn.btn-primary
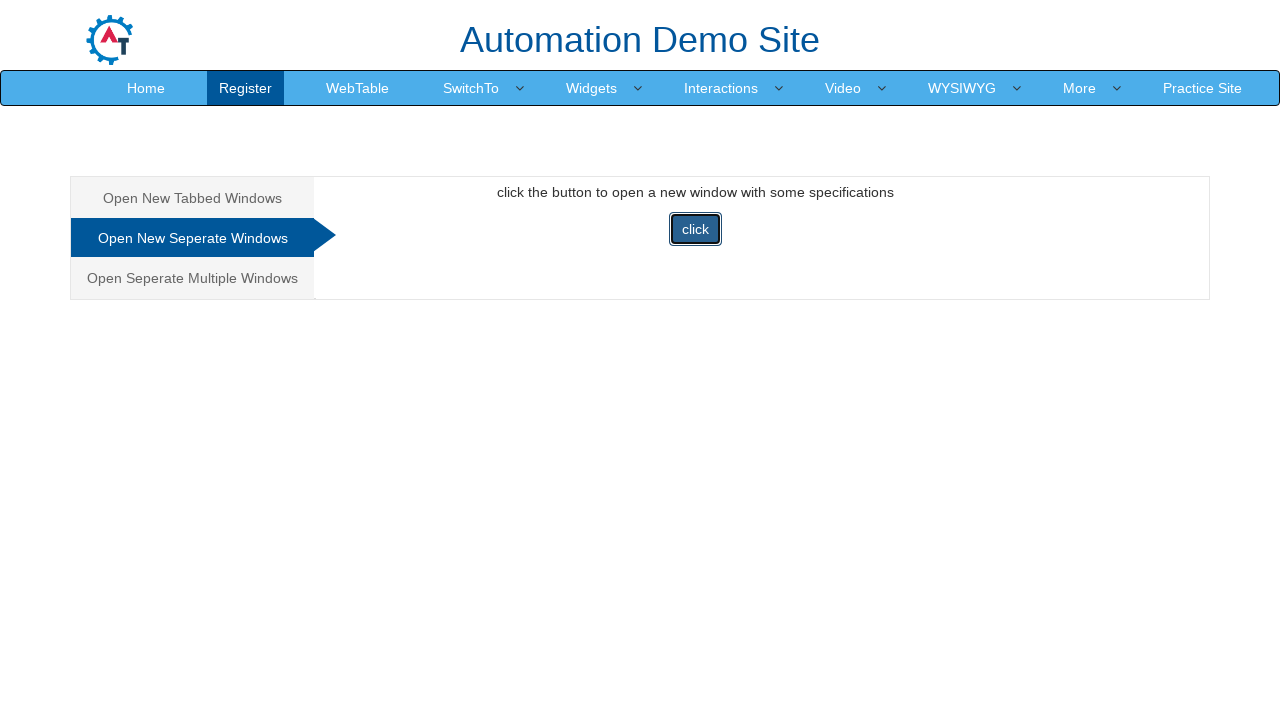

Captured new page from popup
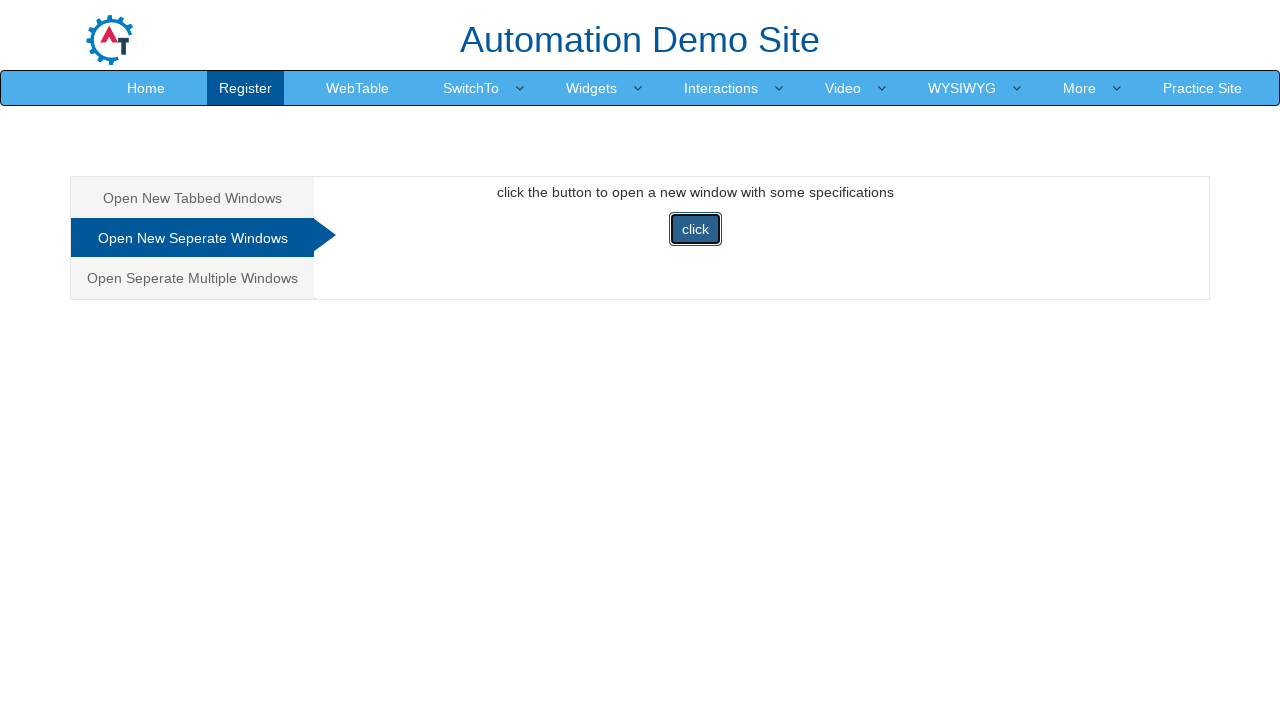

Switched context to new window and brought it to front
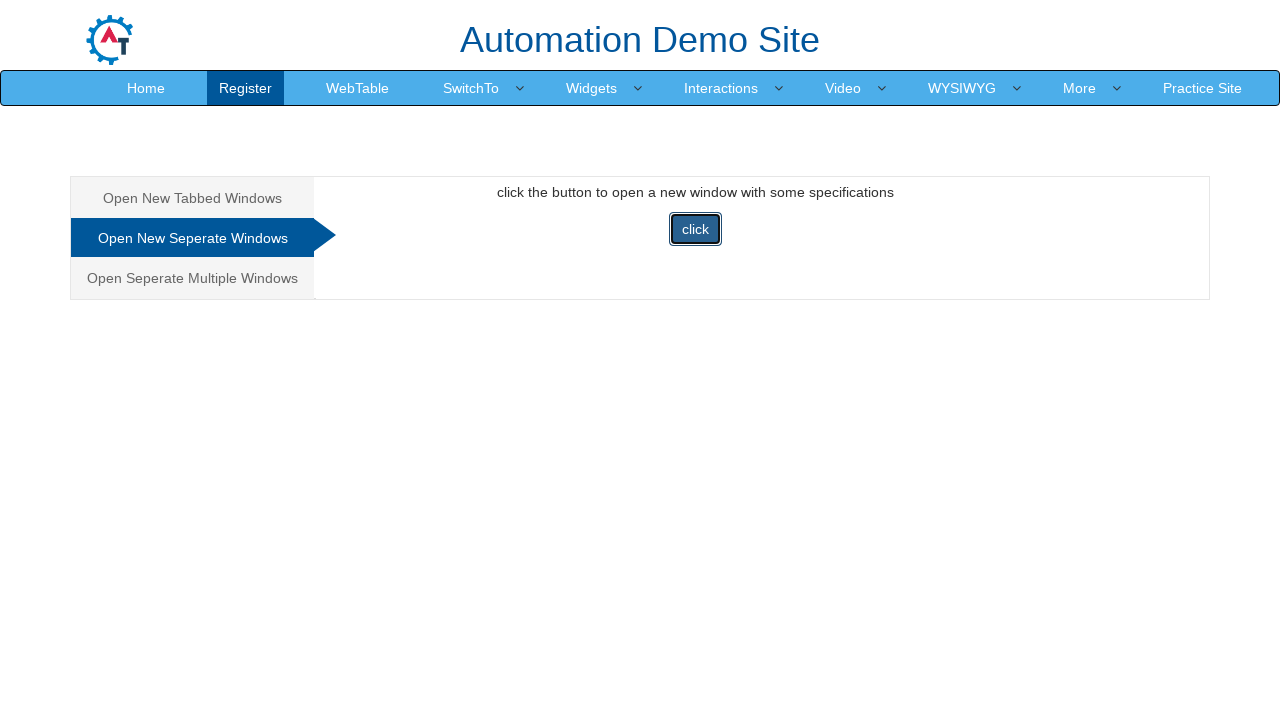

Retrieved new window title: Selenium
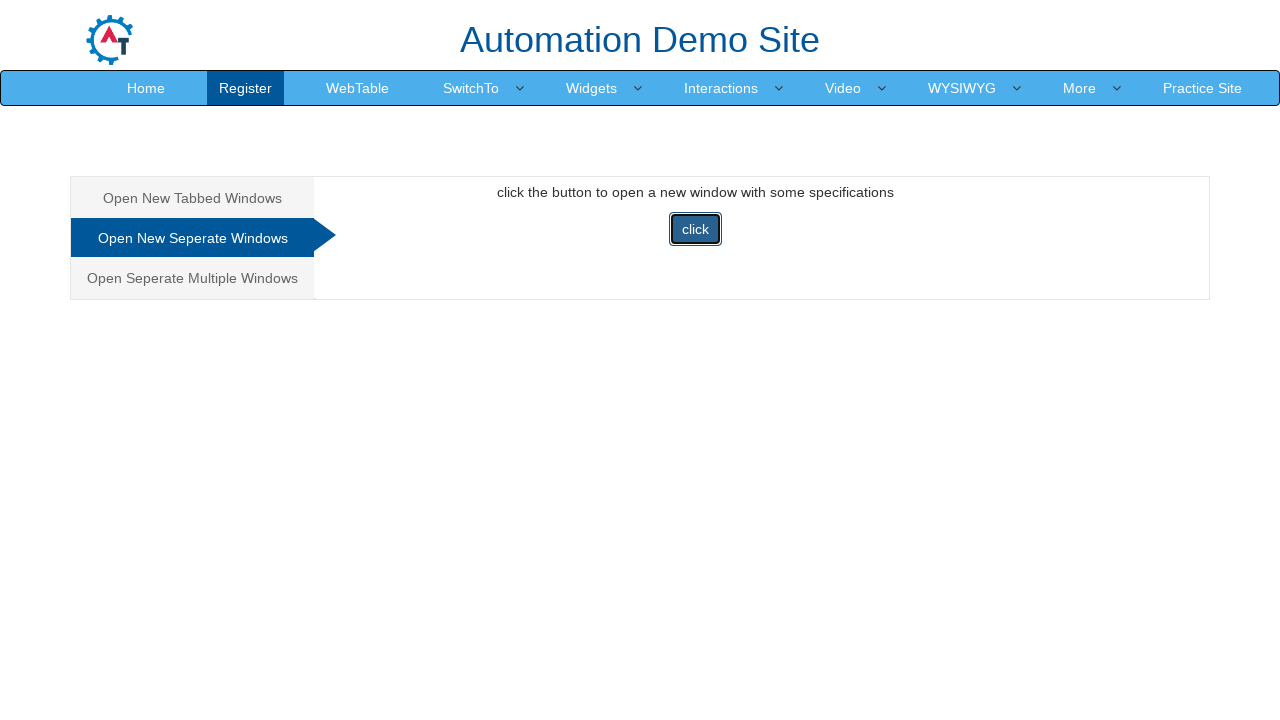

Printed new window title: Selenium
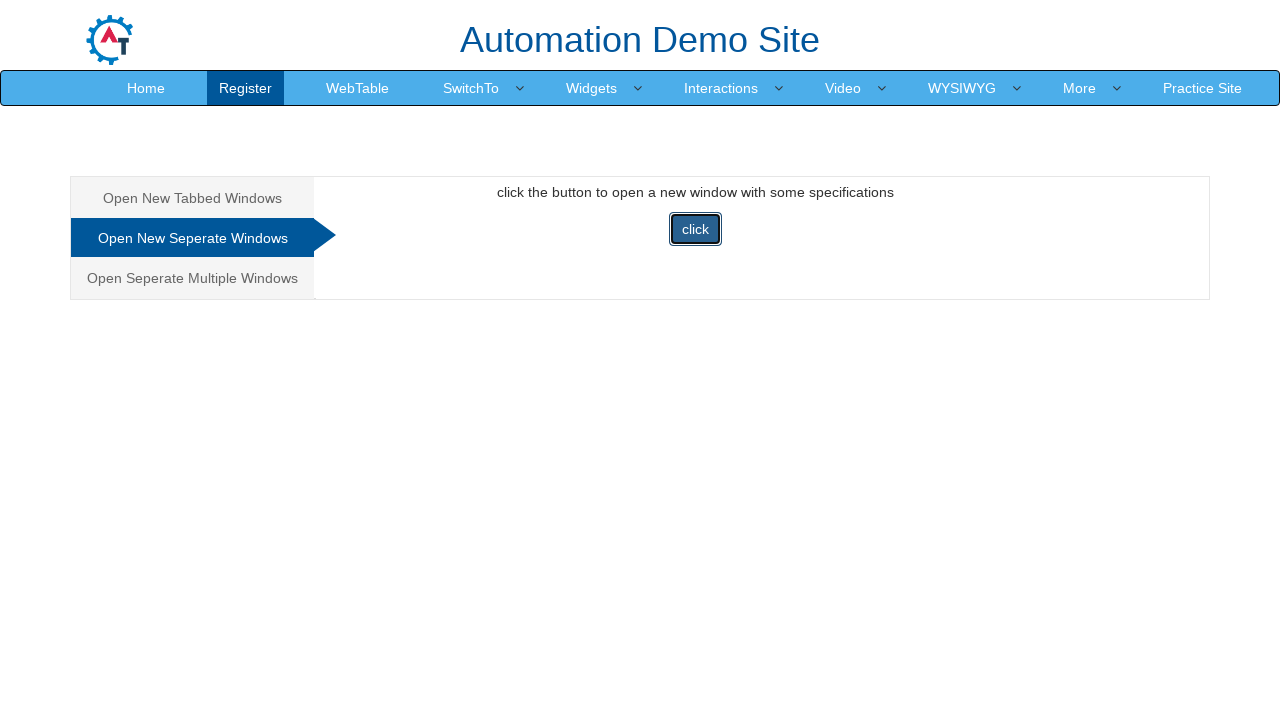

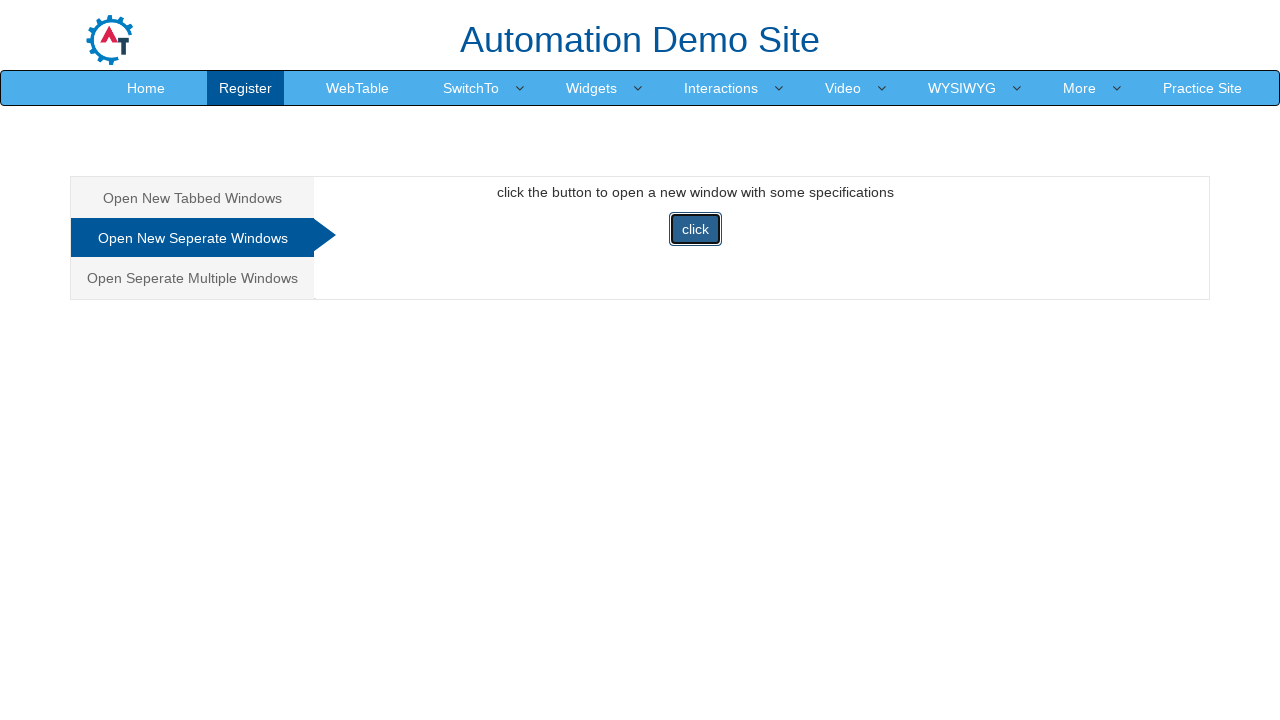